Tests filtering to display only completed todo items.

Starting URL: https://demo.playwright.dev/todomvc

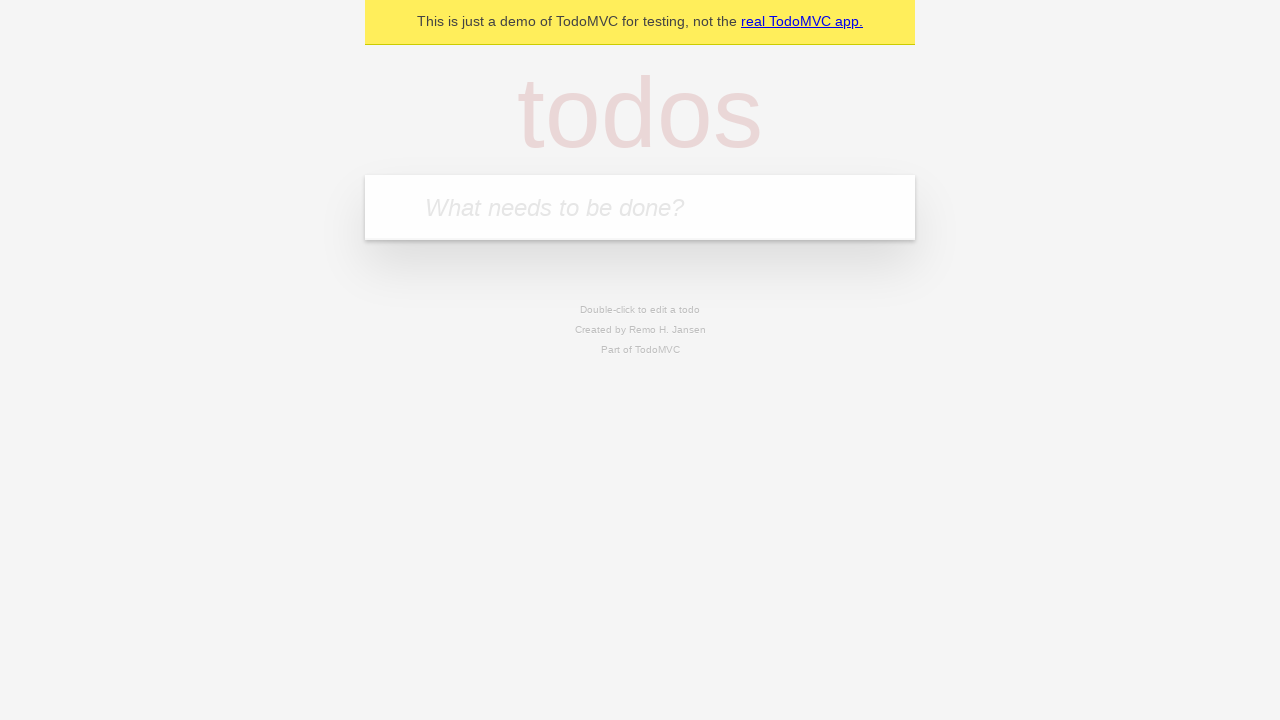

Filled new todo input with 'buy some cheese' on .new-todo
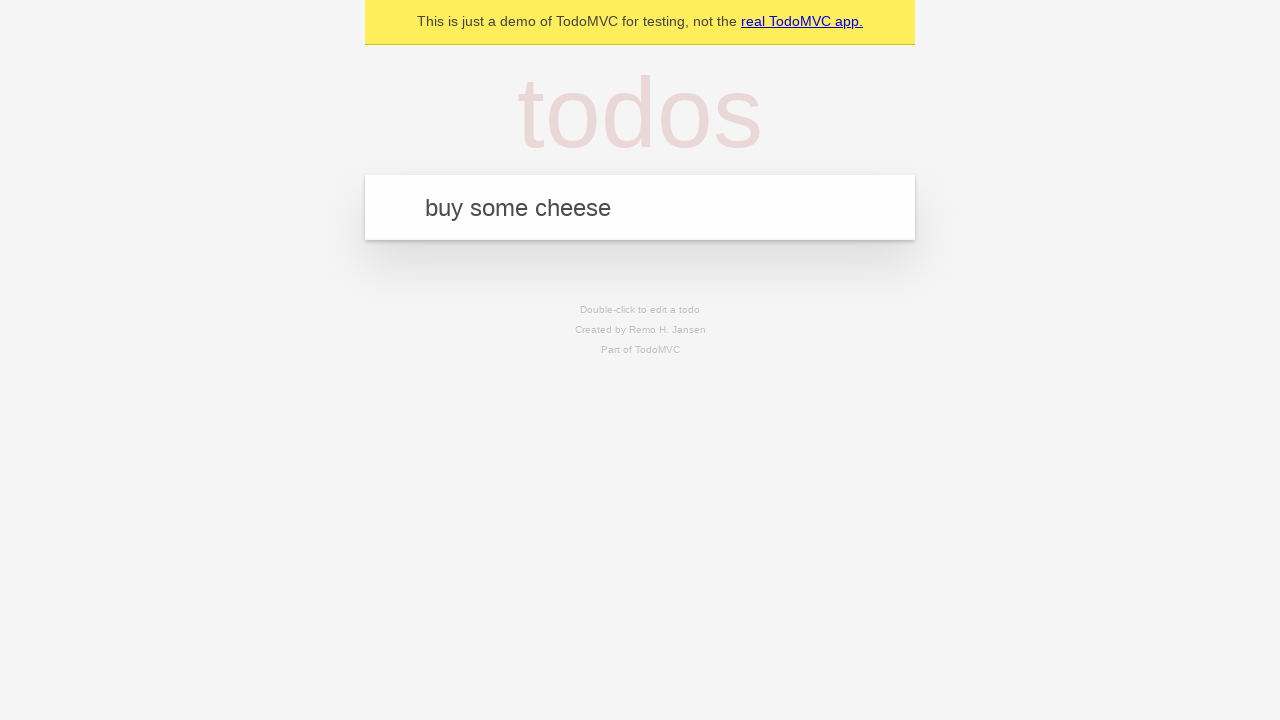

Pressed Enter to create first todo on .new-todo
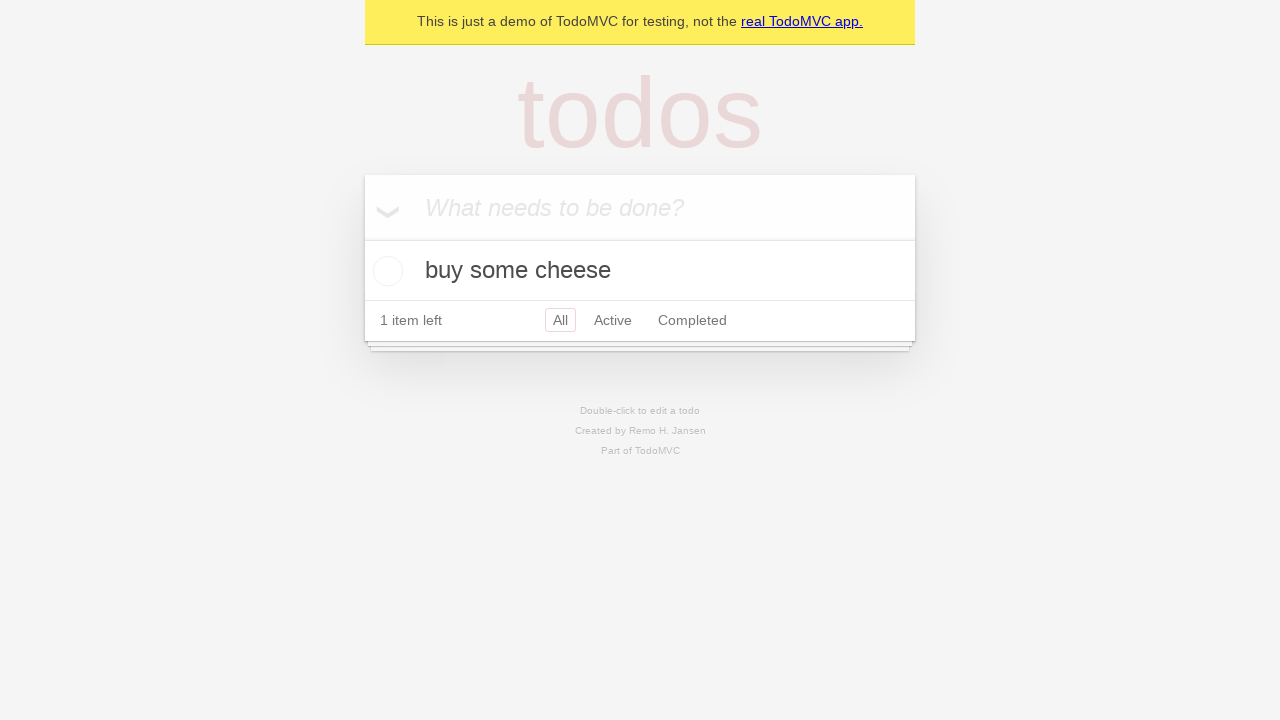

Filled new todo input with 'feed the cat' on .new-todo
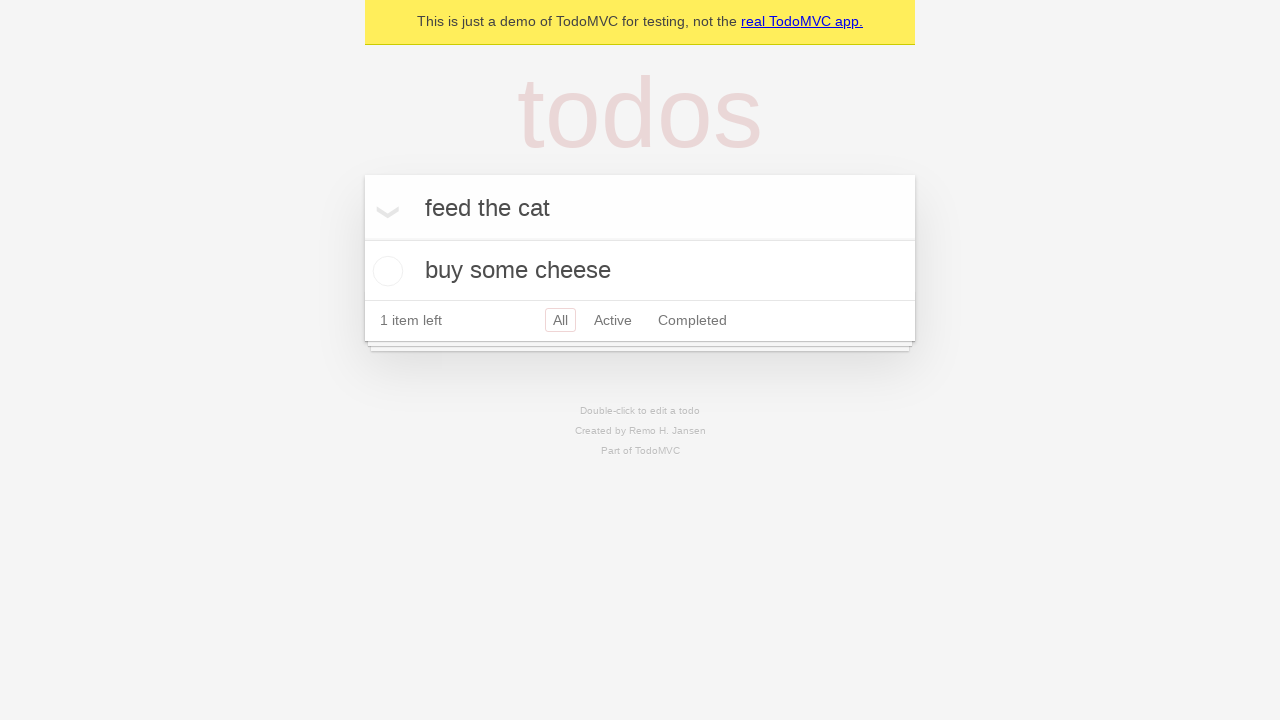

Pressed Enter to create second todo on .new-todo
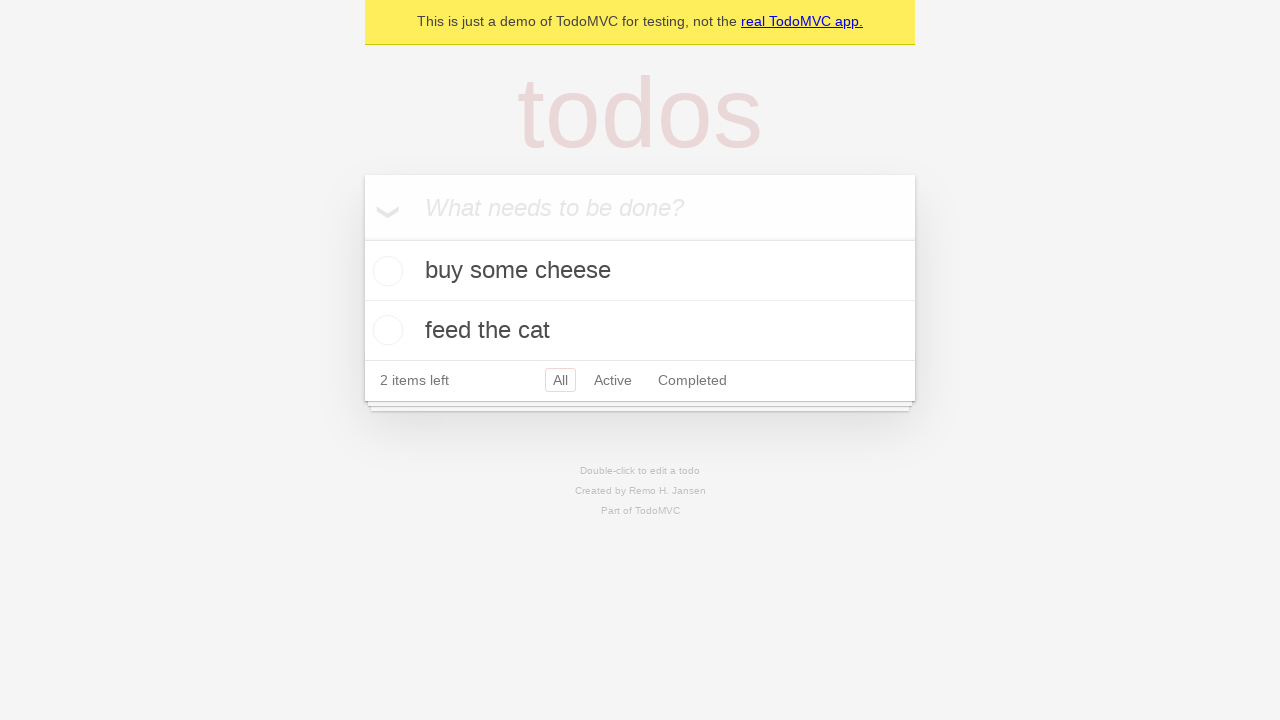

Filled new todo input with 'book a doctors appointment' on .new-todo
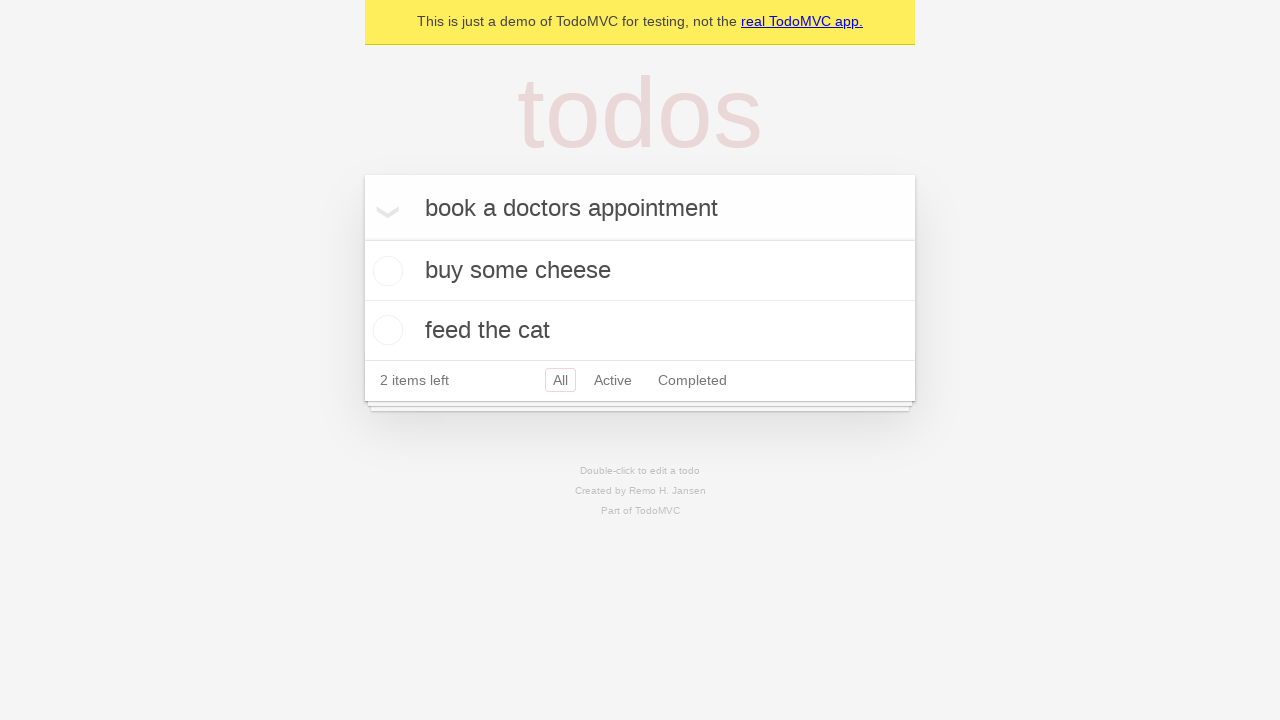

Pressed Enter to create third todo on .new-todo
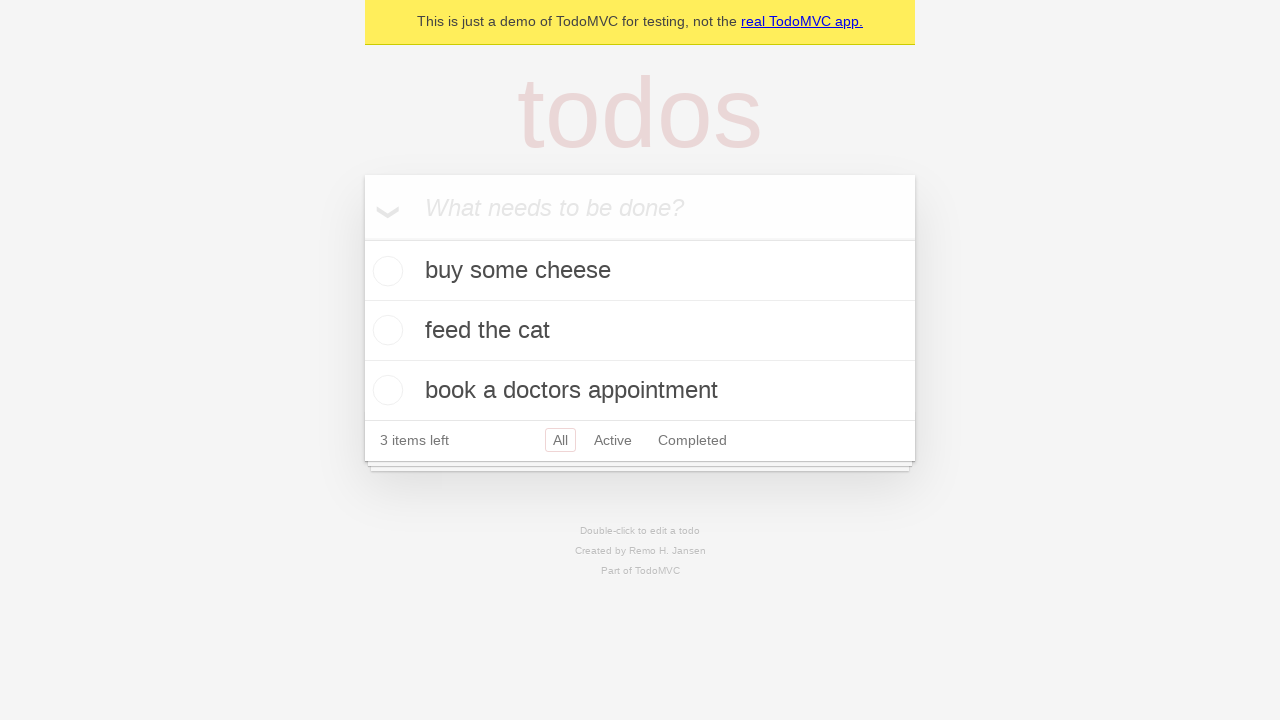

Waited for third todo item to appear in the list
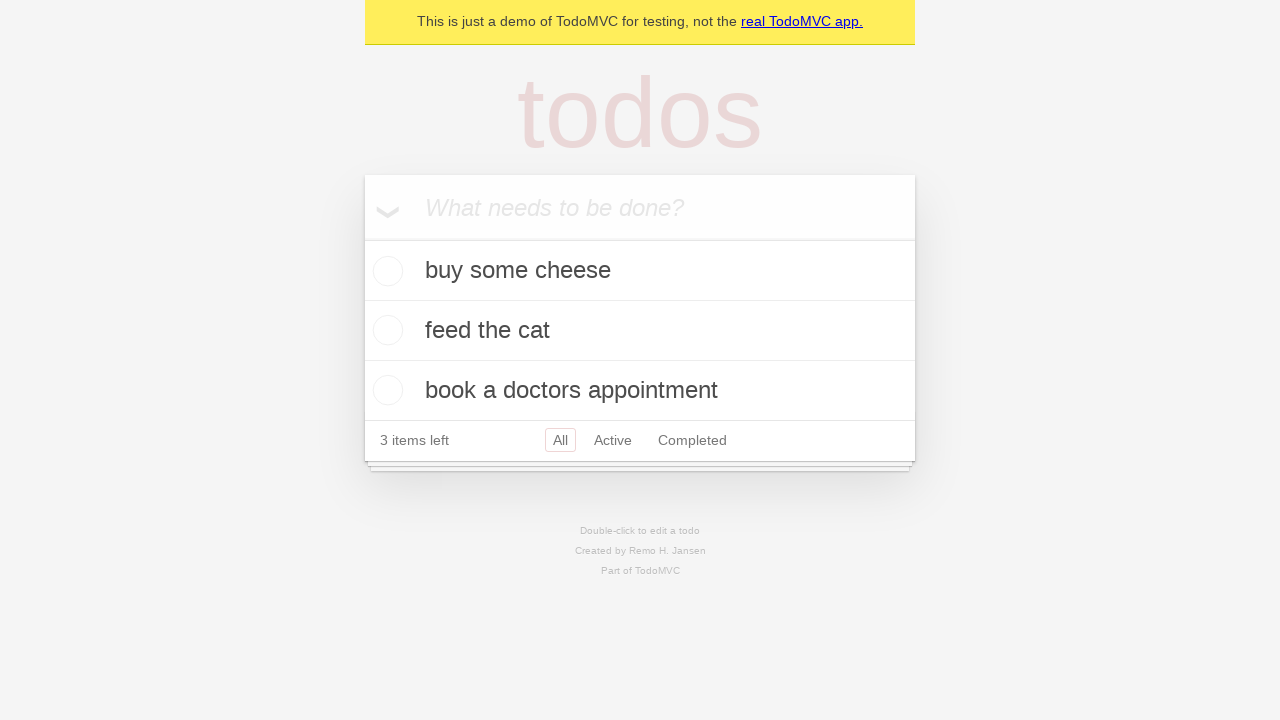

Checked the second todo item to mark it as completed at (385, 330) on .todo-list li .toggle >> nth=1
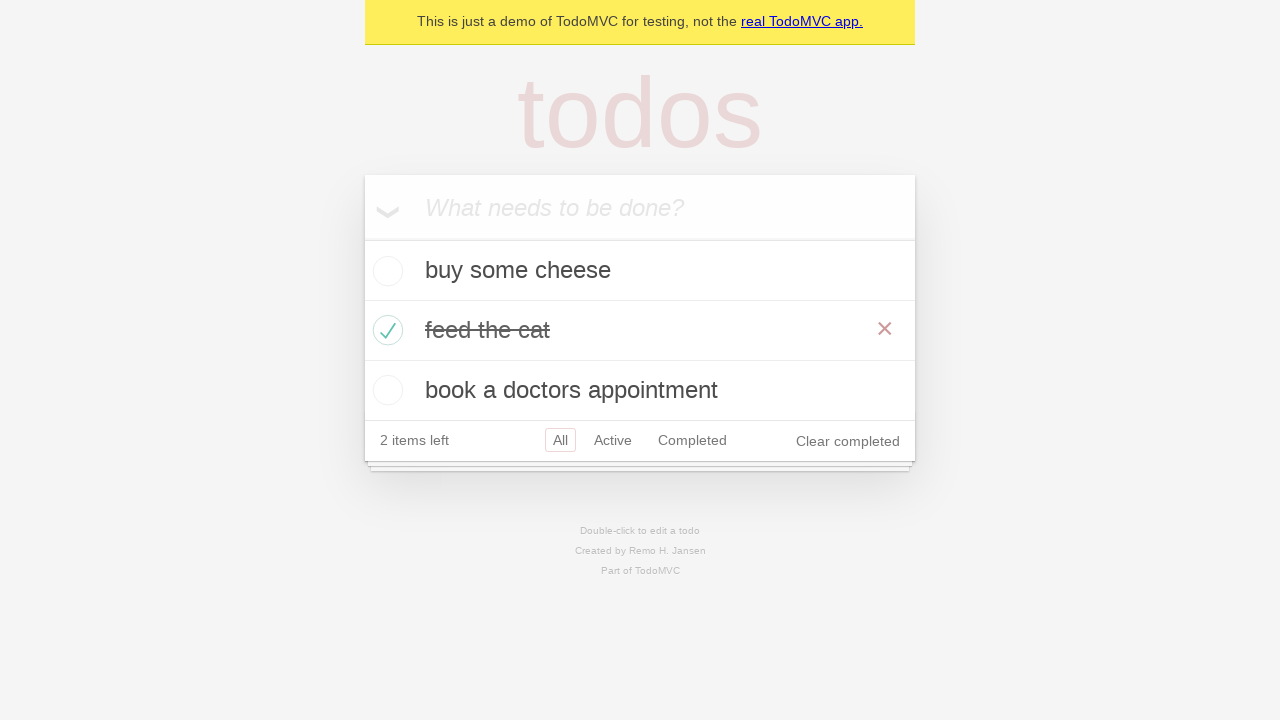

Clicked the Completed filter to display only completed items at (692, 440) on .filters >> text=Completed
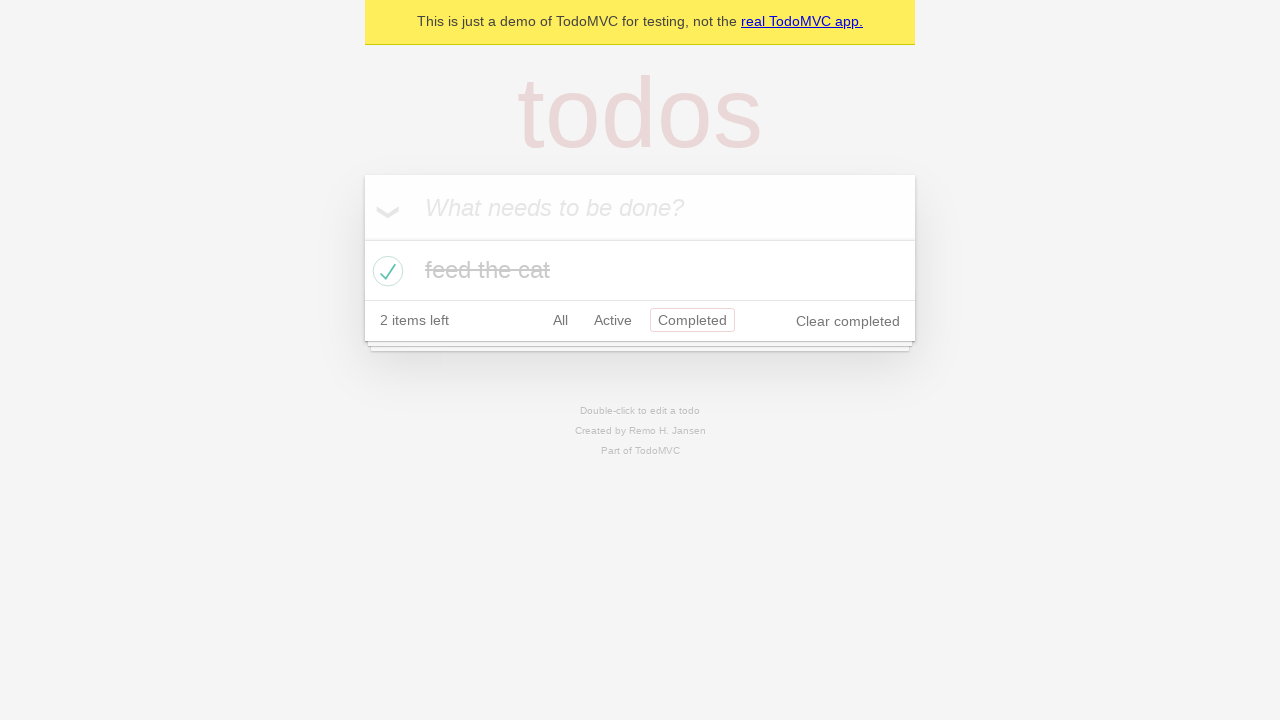

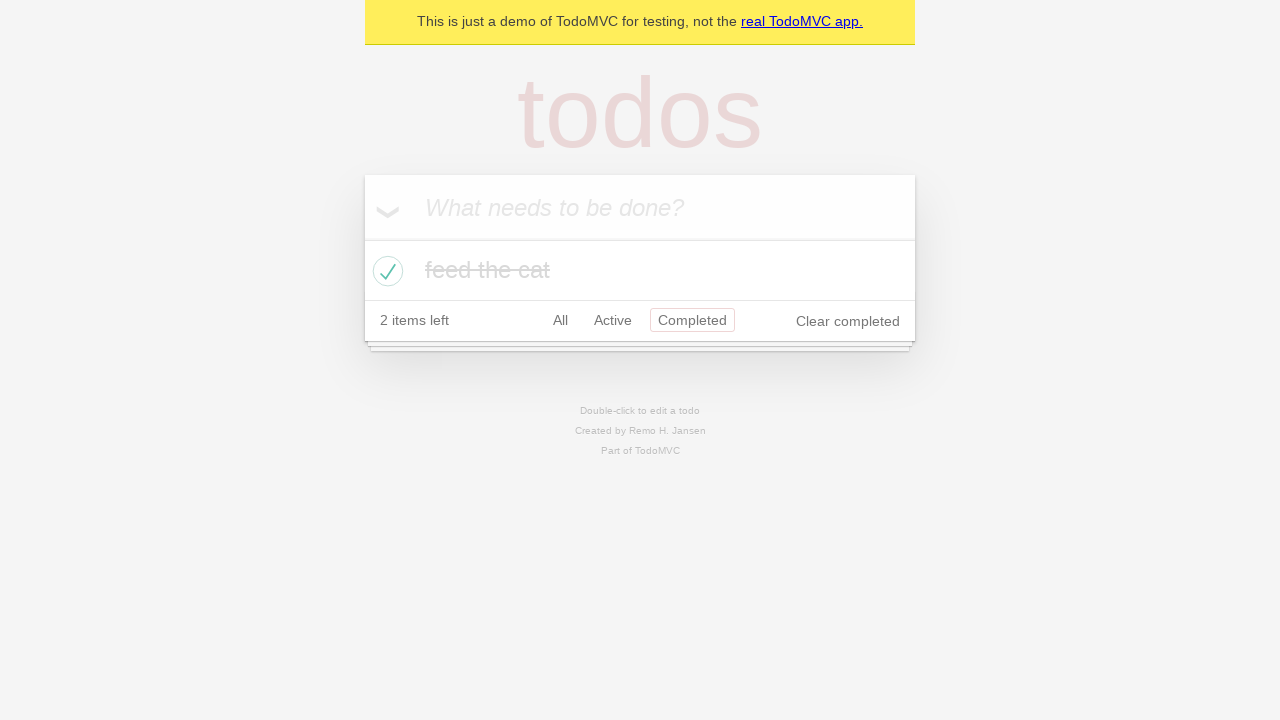